Tests filtering to display only active (non-completed) items

Starting URL: https://demo.playwright.dev/todomvc

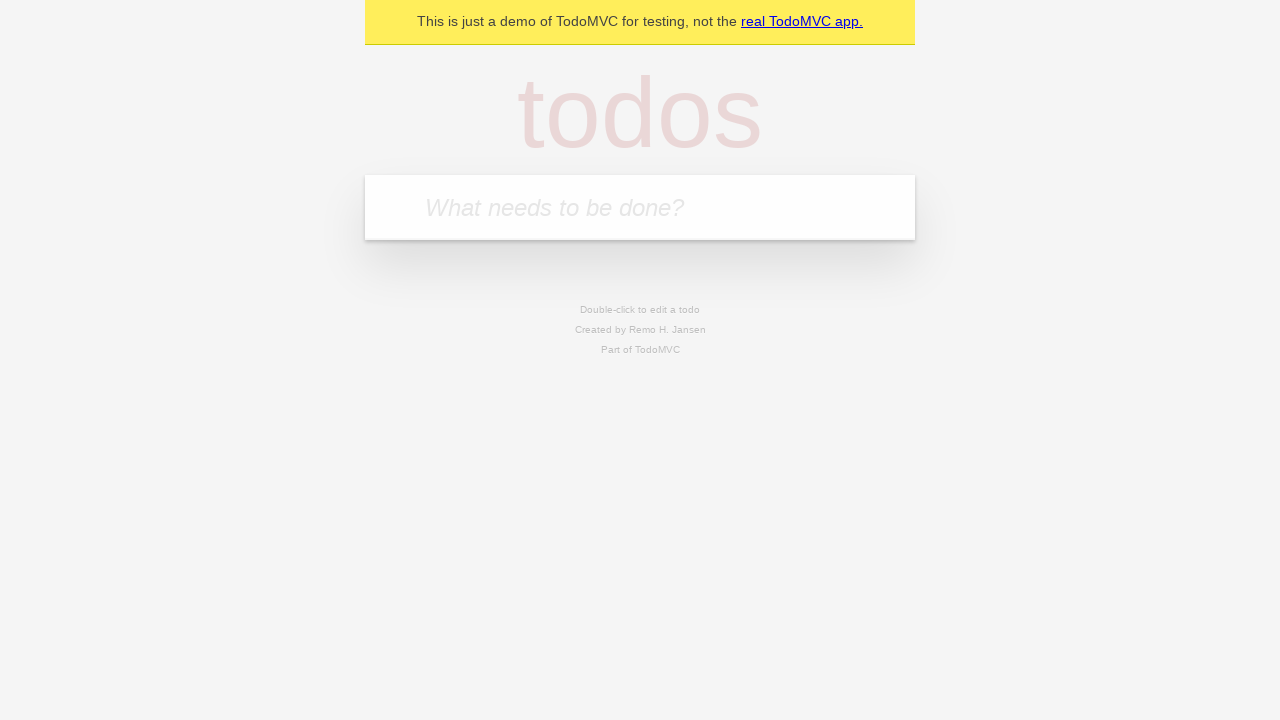

Filled todo input with 'buy some cheese' on internal:attr=[placeholder="What needs to be done?"i]
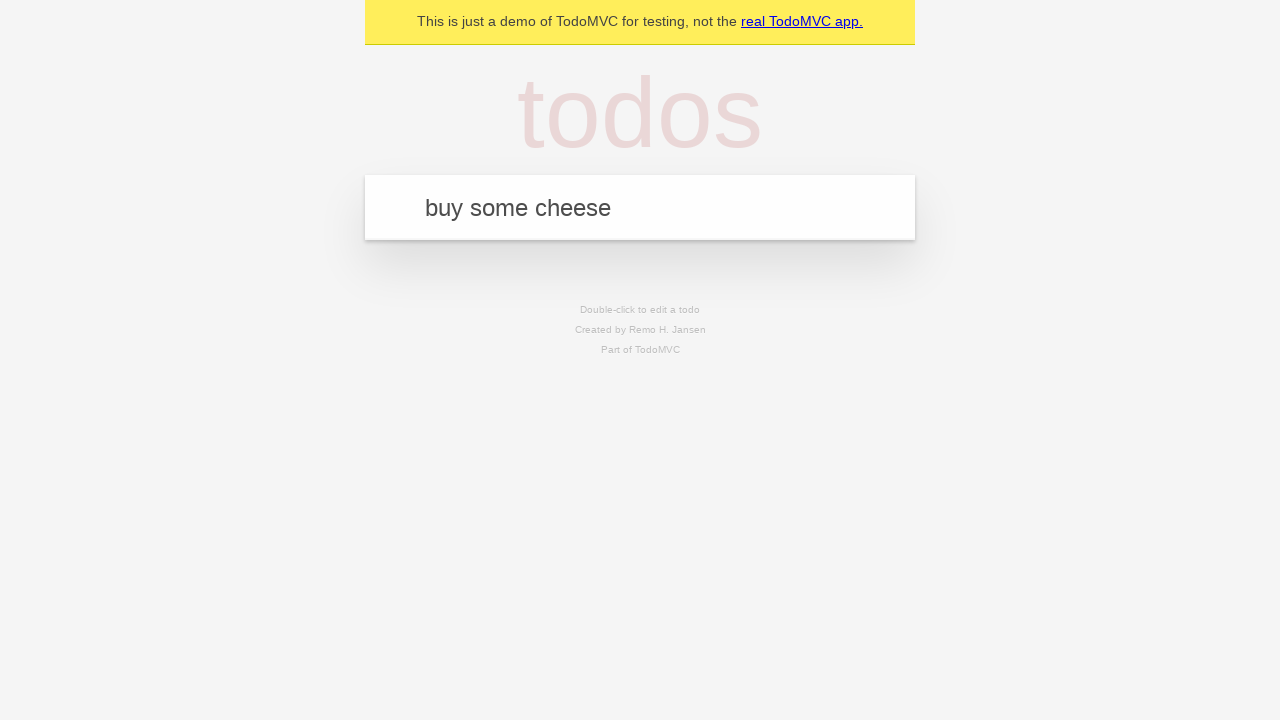

Pressed Enter to add 'buy some cheese' to the todo list on internal:attr=[placeholder="What needs to be done?"i]
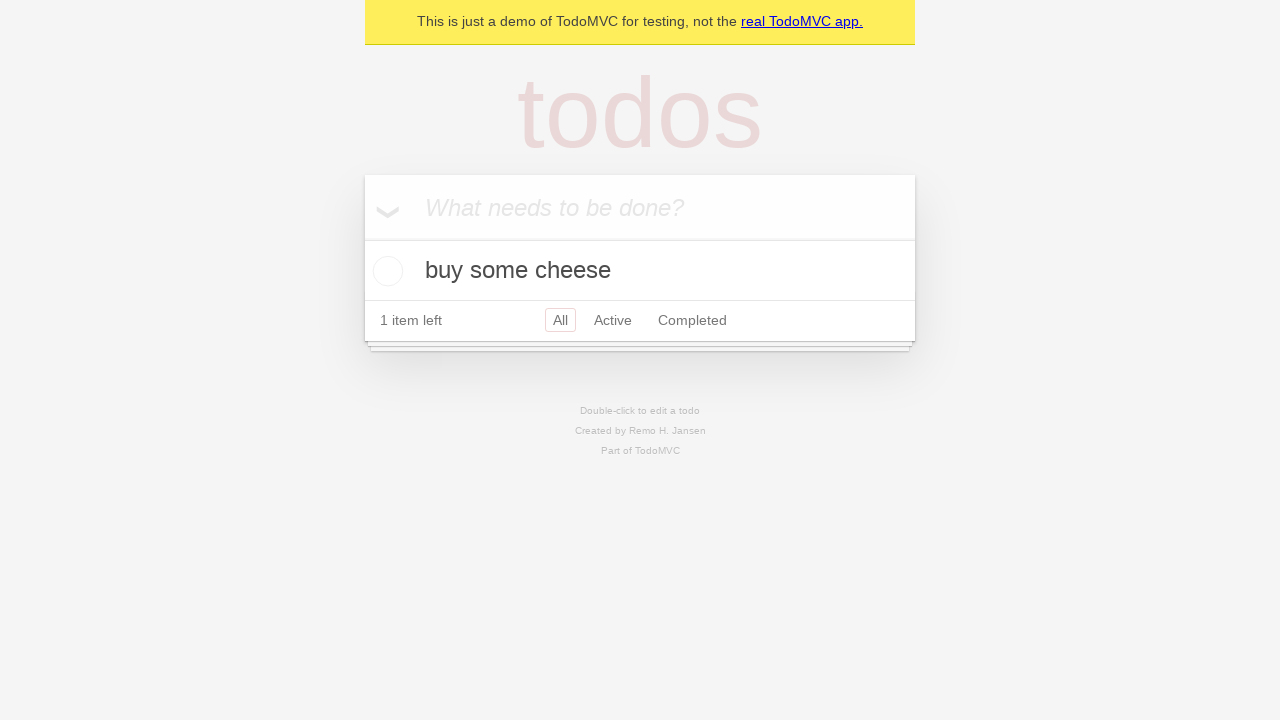

Filled todo input with 'feed the cat' on internal:attr=[placeholder="What needs to be done?"i]
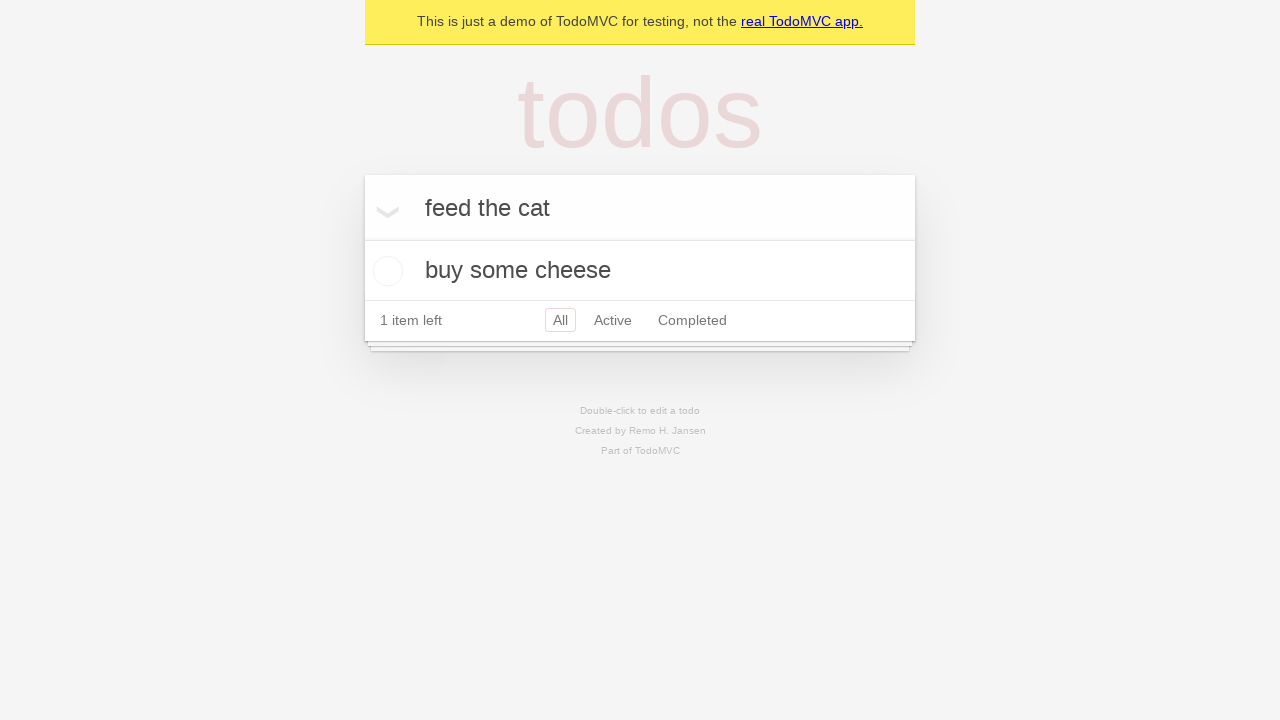

Pressed Enter to add 'feed the cat' to the todo list on internal:attr=[placeholder="What needs to be done?"i]
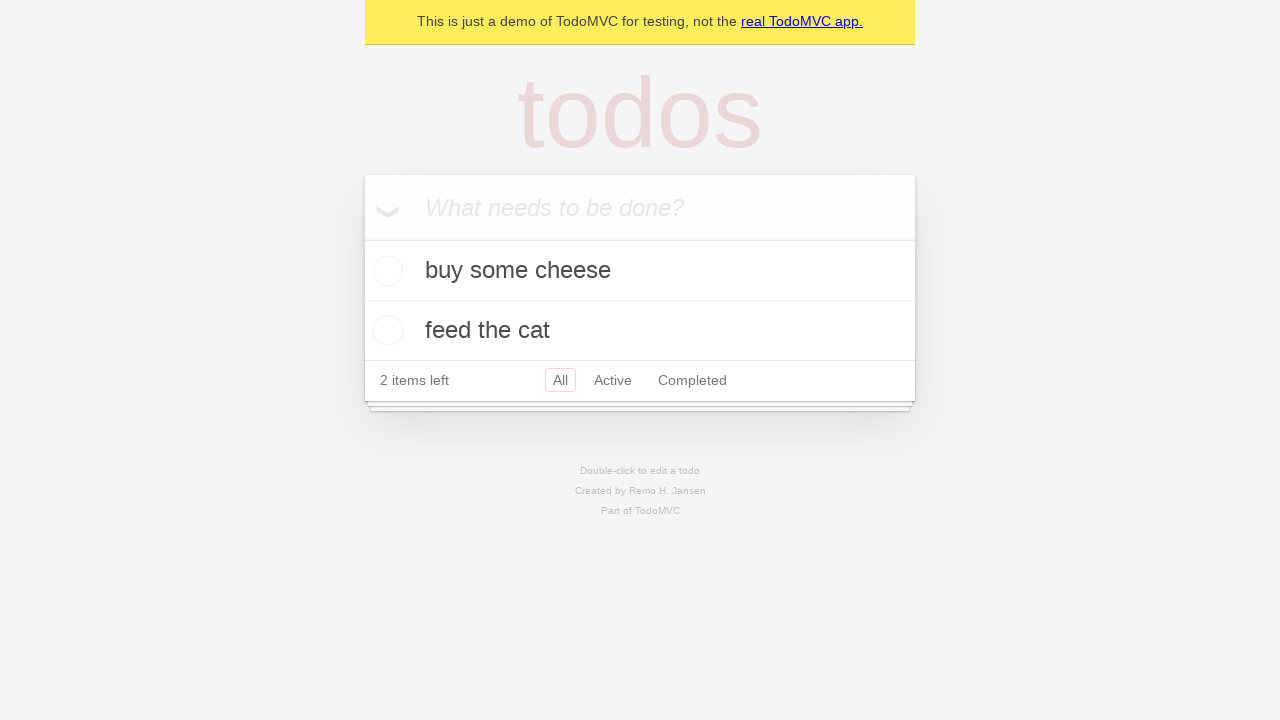

Filled todo input with 'book a doctors appointment' on internal:attr=[placeholder="What needs to be done?"i]
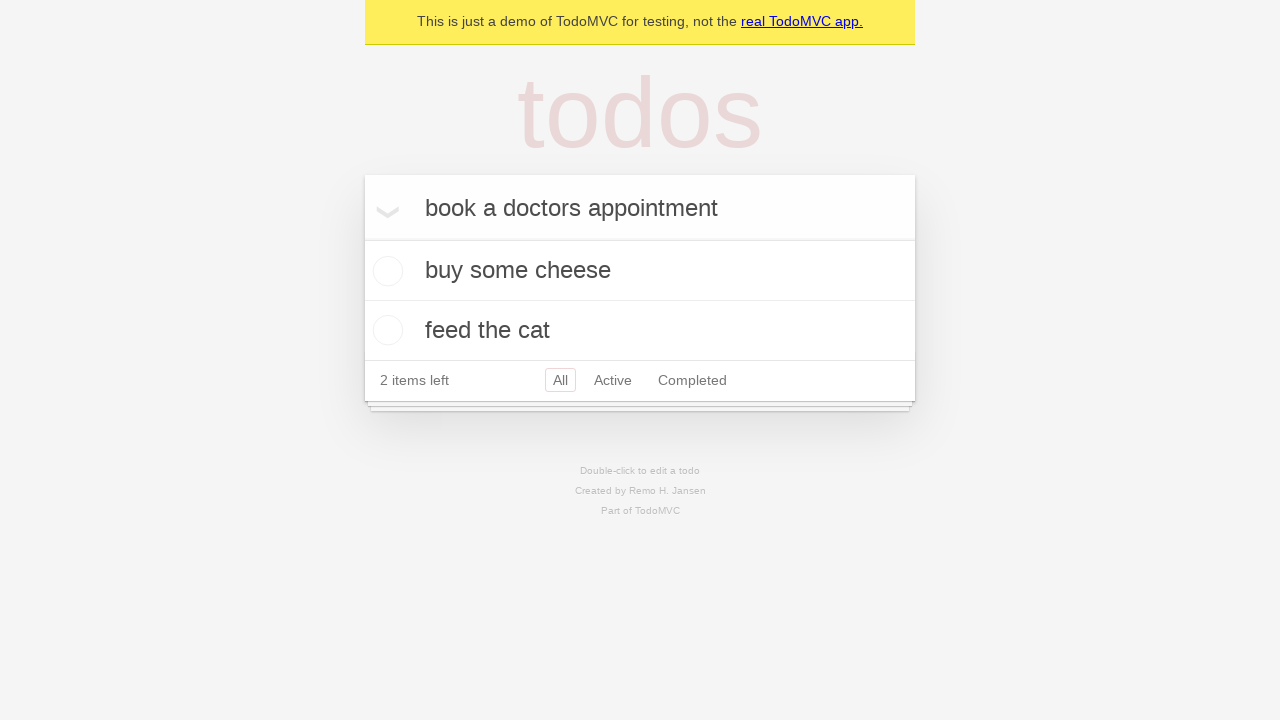

Pressed Enter to add 'book a doctors appointment' to the todo list on internal:attr=[placeholder="What needs to be done?"i]
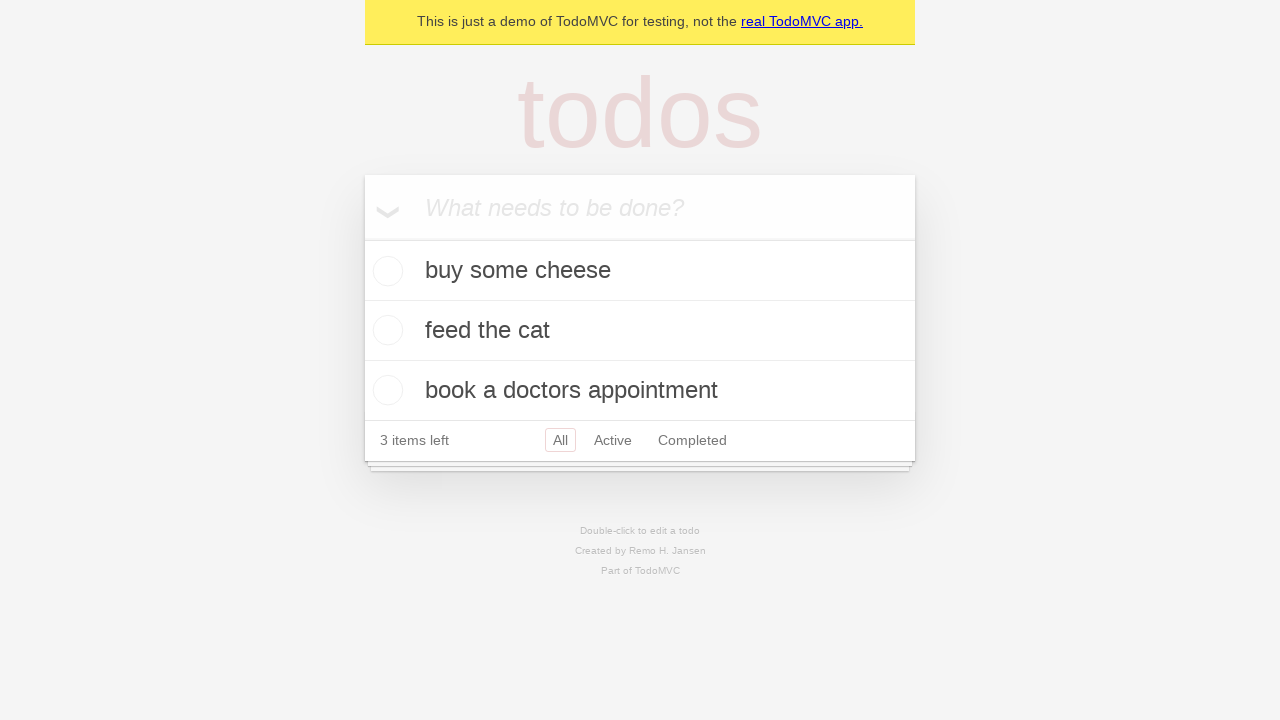

Verified all 3 todos have been added to the list
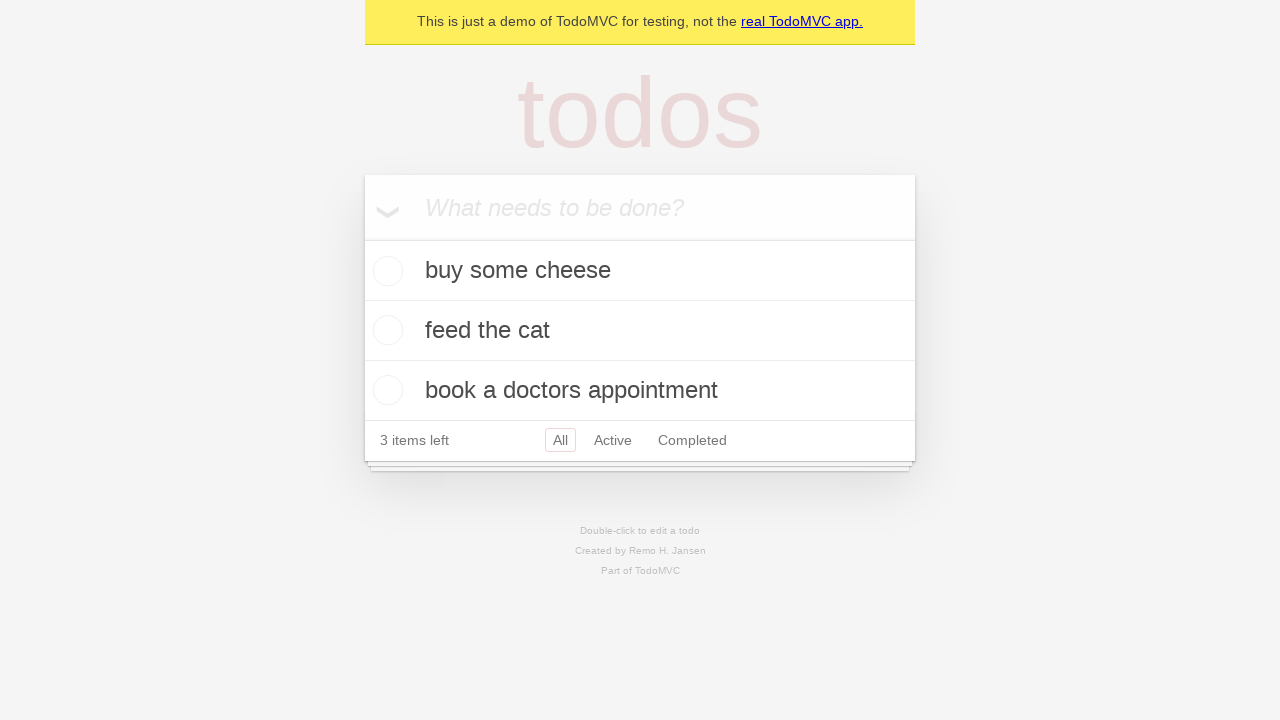

Marked the second todo item as completed at (385, 330) on internal:testid=[data-testid="todo-item"s] >> nth=1 >> internal:role=checkbox
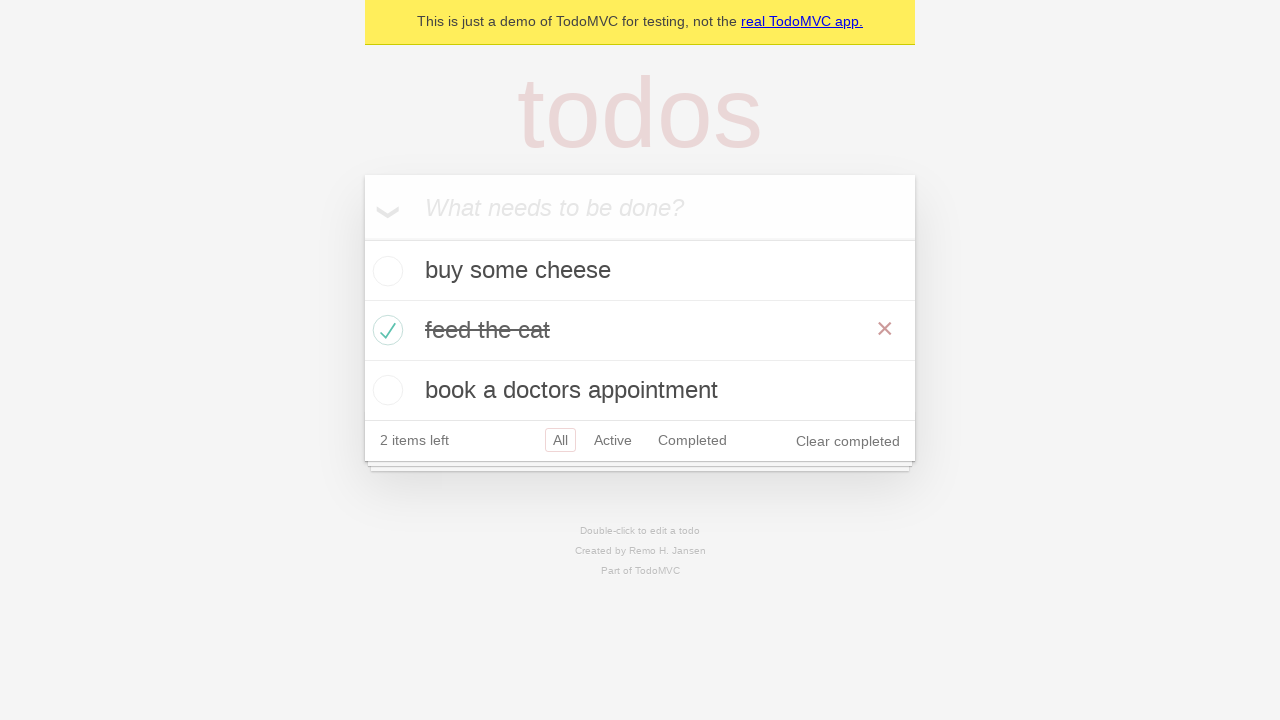

Clicked the Active filter link to display only incomplete items at (613, 440) on internal:role=link[name="Active"i]
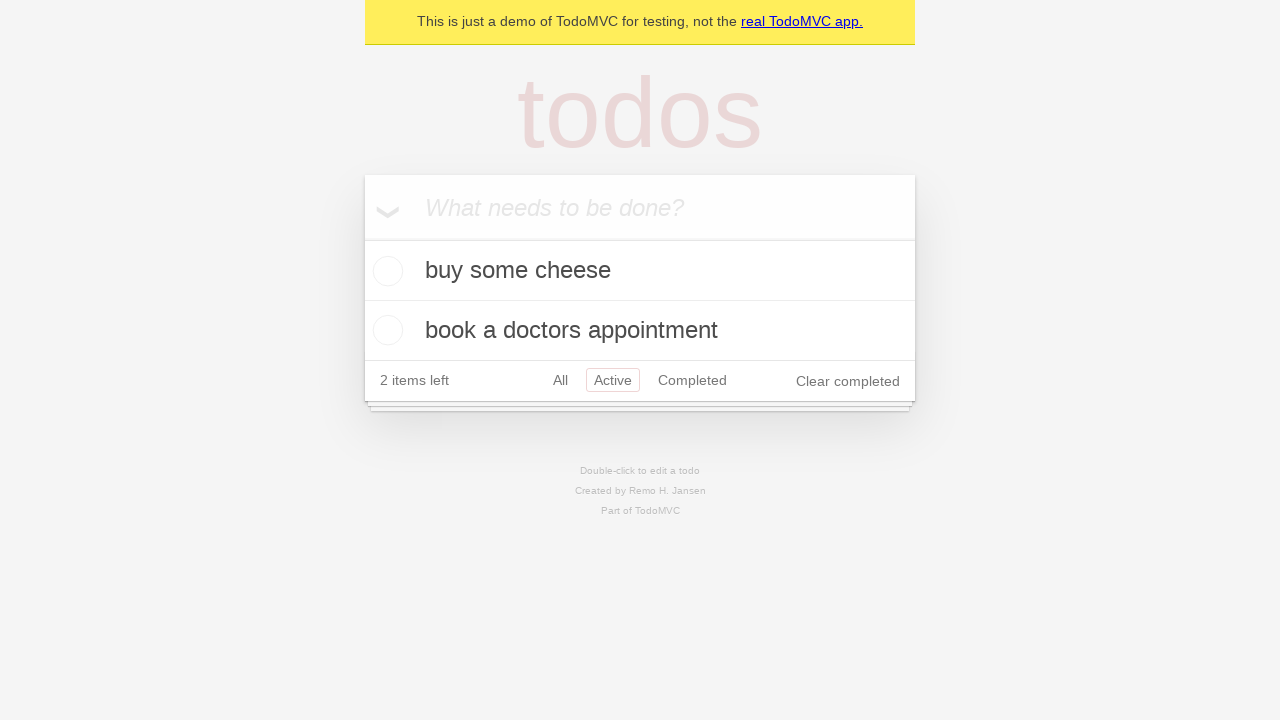

Verified Active filter is applied and displaying 2 incomplete items
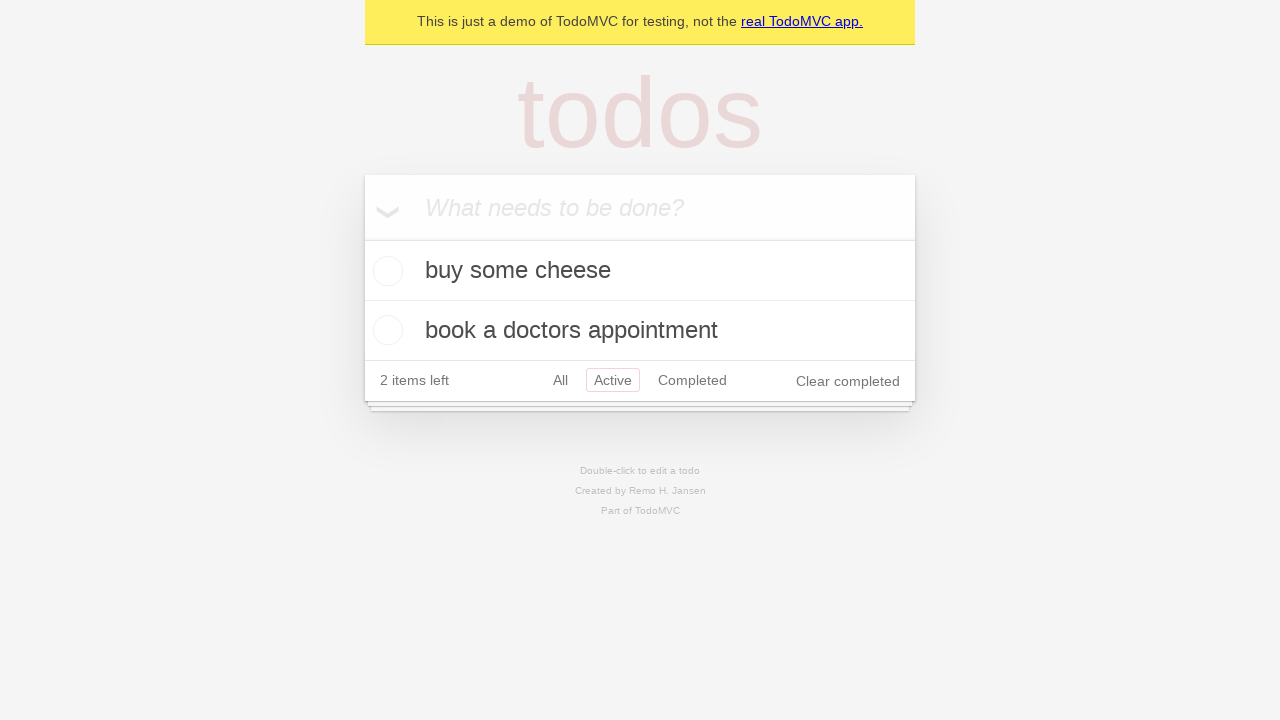

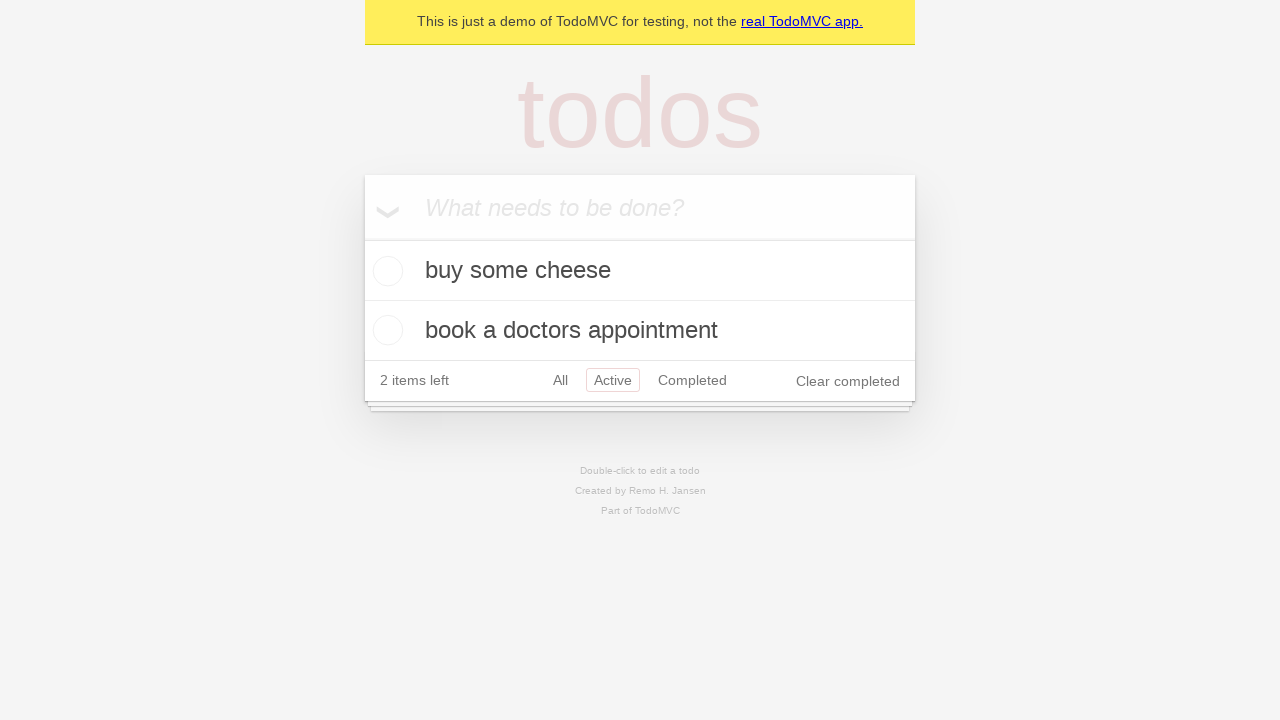